Tests radio button interaction by finding all radio buttons on the page and clicking each one sequentially to verify they are clickable.

Starting URL: https://rahulshettyacademy.com/AutomationPractice/

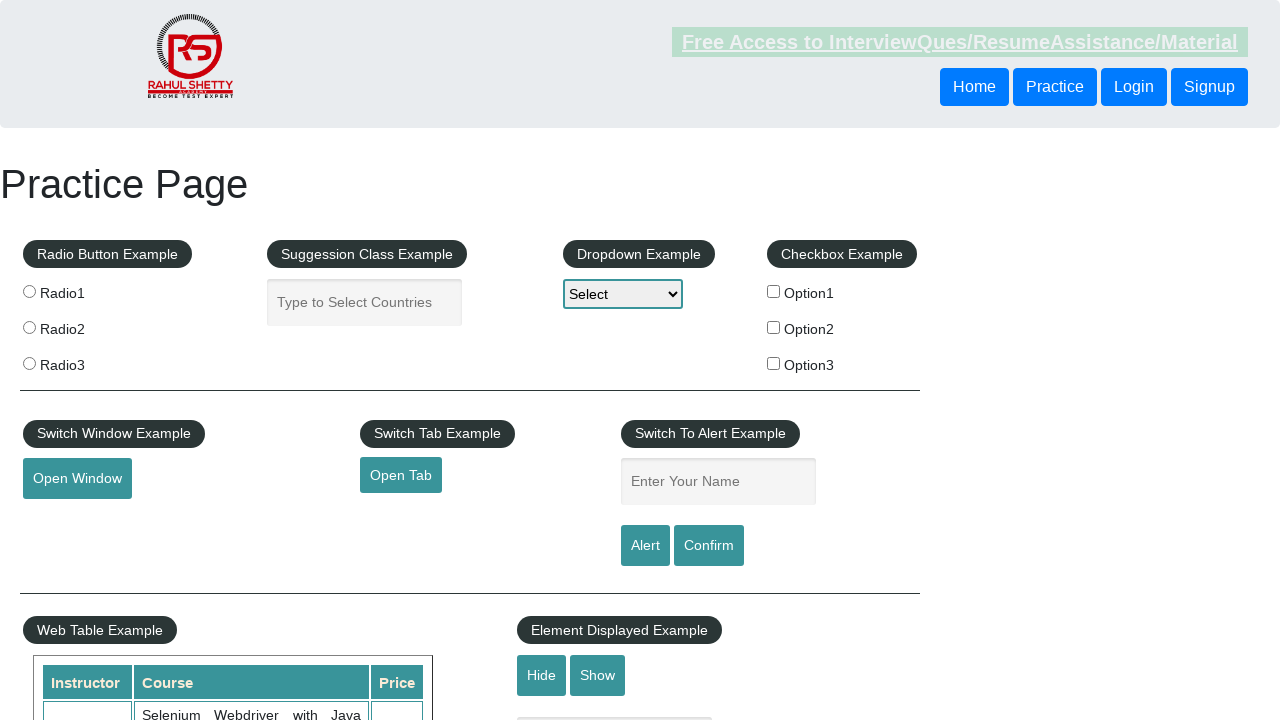

Waited for radio buttons to be present on the page
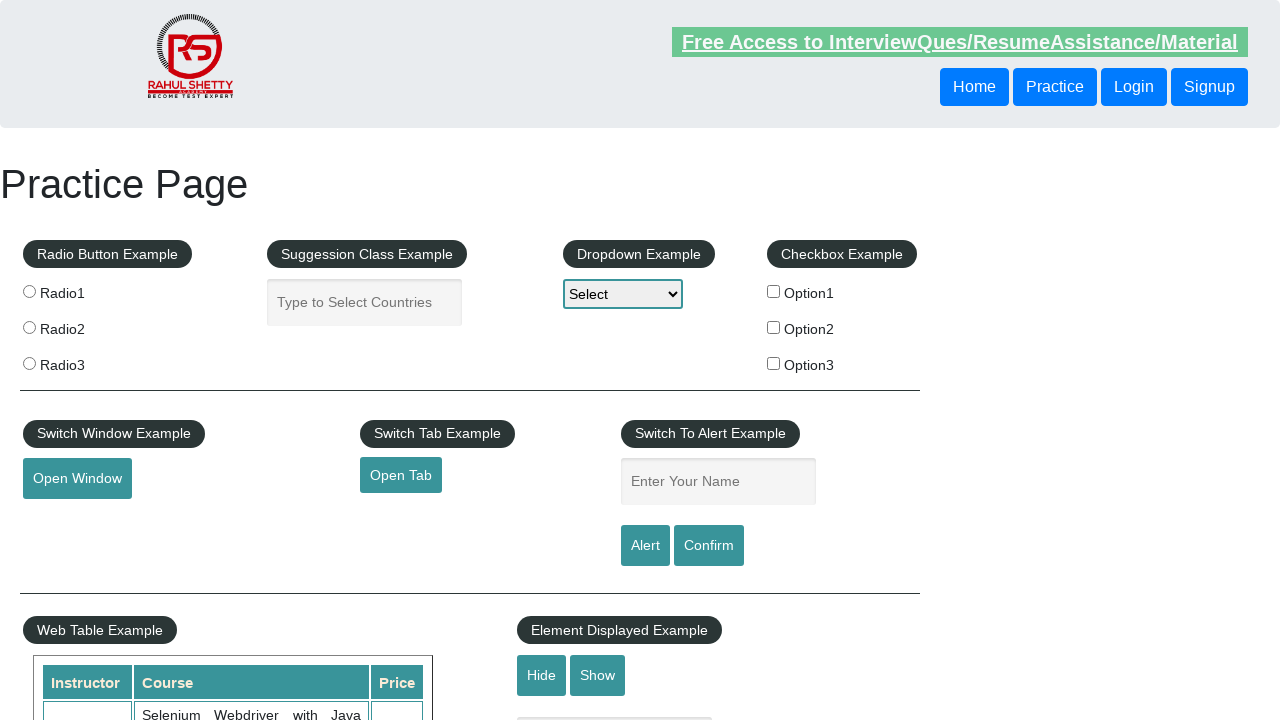

Located all radio buttons on the page
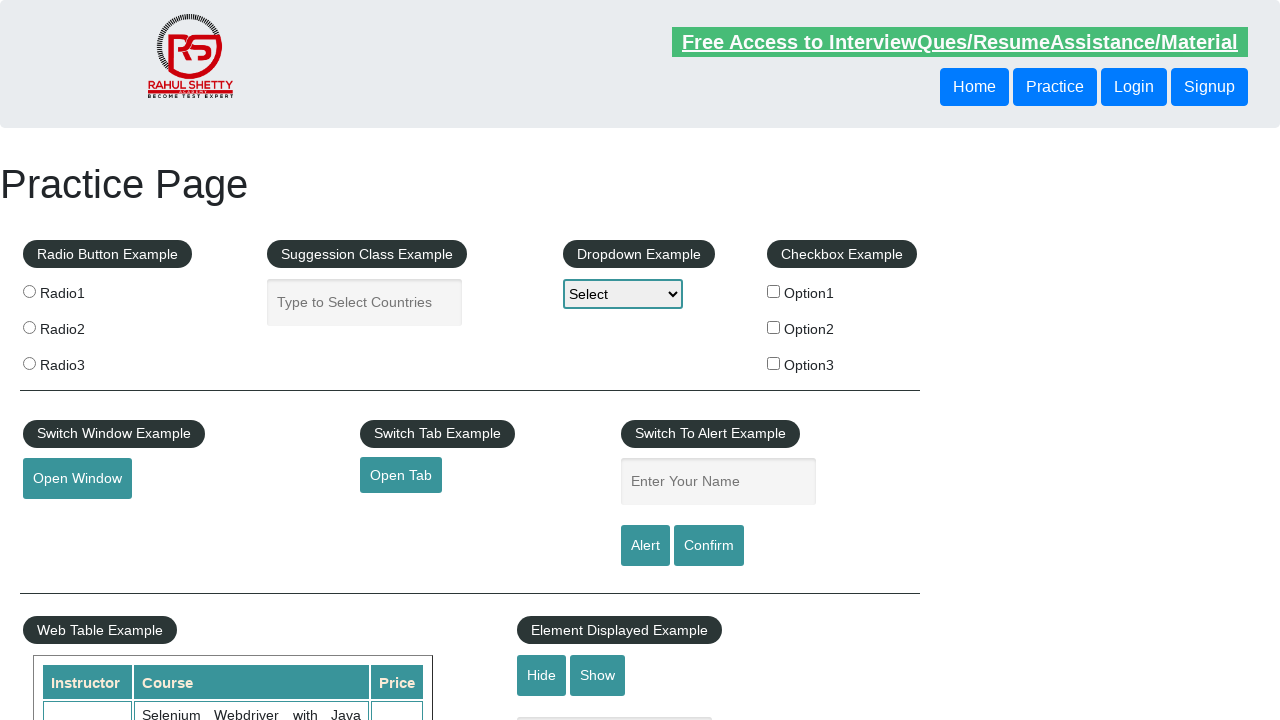

Found 3 radio buttons to test
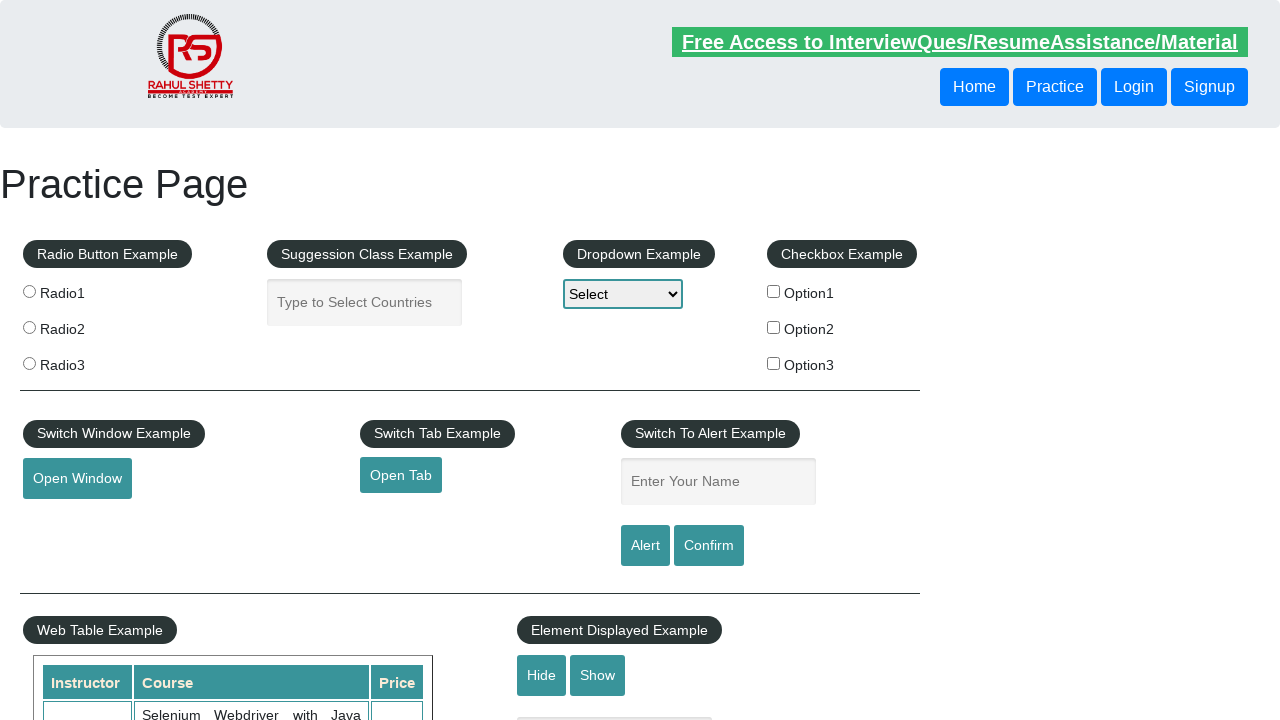

Clicked radio button 1 of 3 at (29, 291) on input[type='radio'] >> nth=0
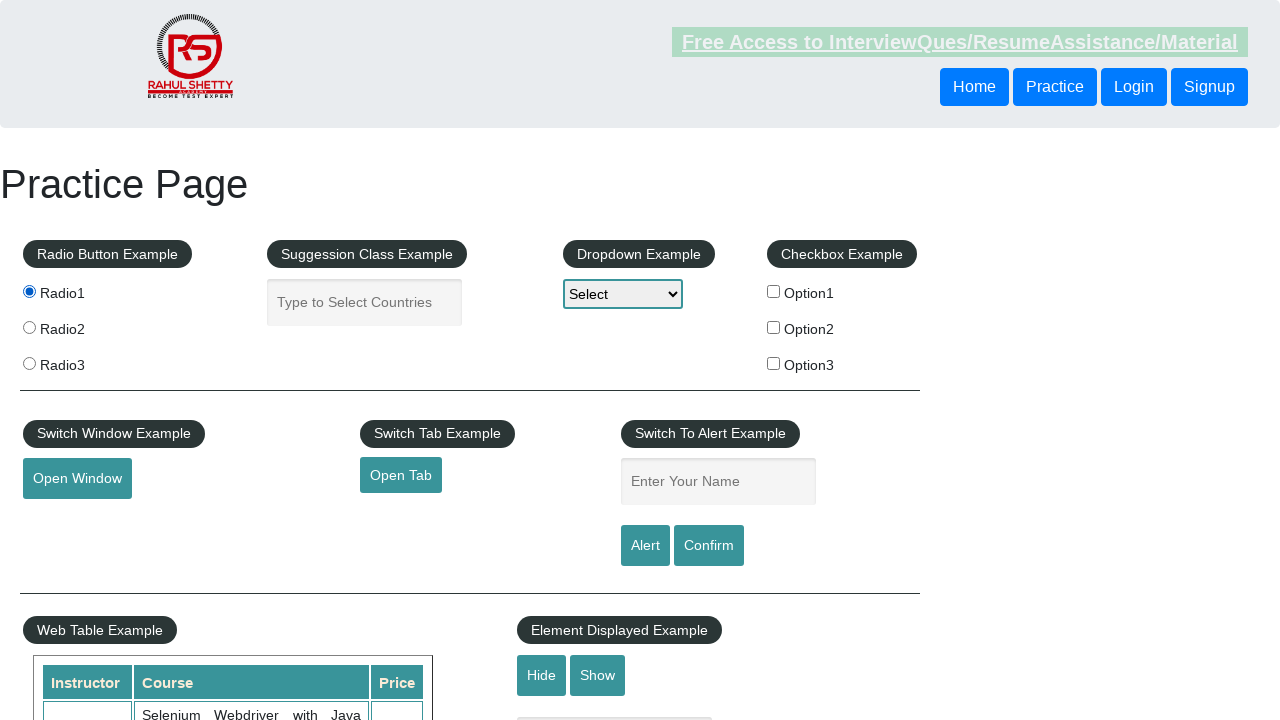

Clicked radio button 2 of 3 at (29, 327) on input[type='radio'] >> nth=1
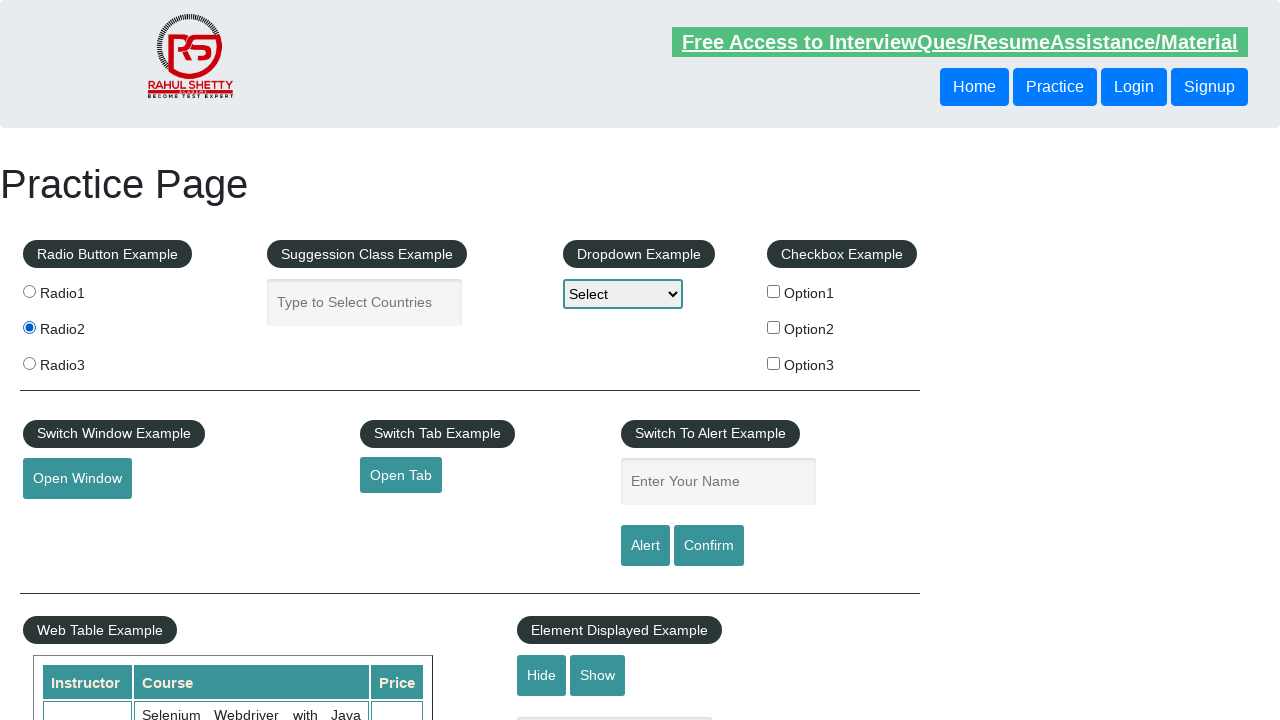

Clicked radio button 3 of 3 at (29, 363) on input[type='radio'] >> nth=2
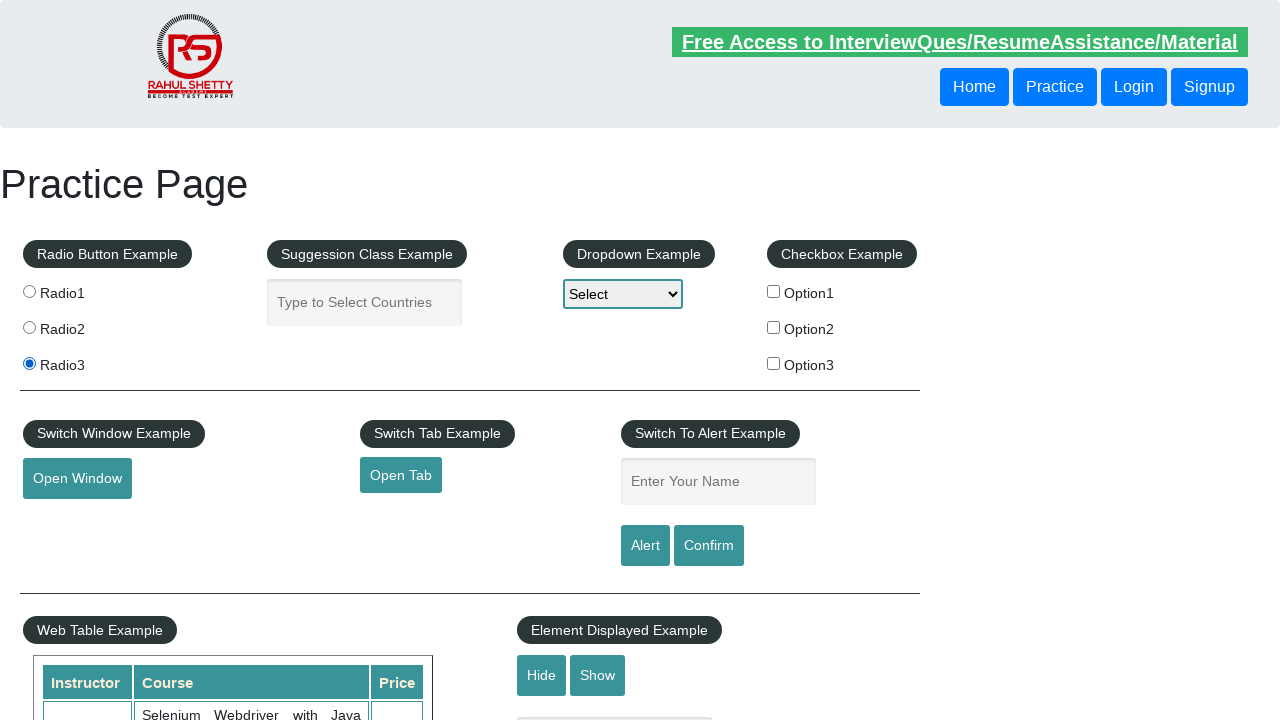

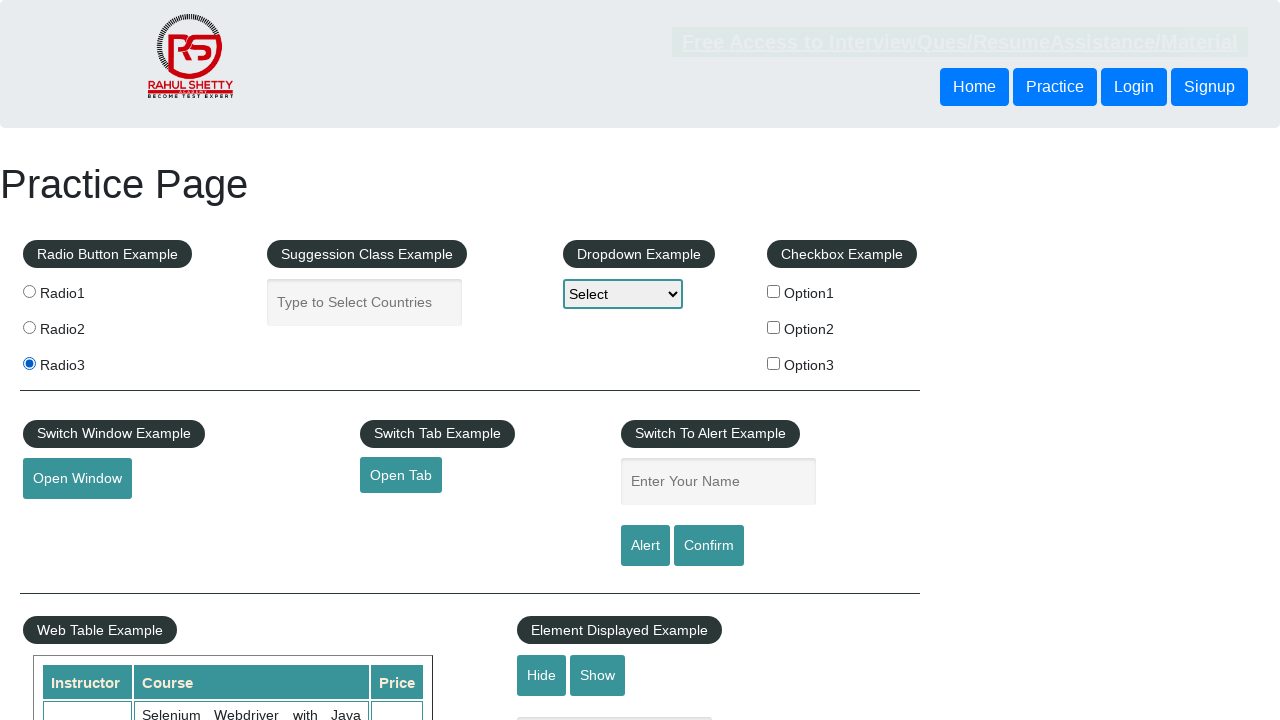